Tests link navigation by counting links in different page sections and opening all links in the first footer column in new tabs to verify they work

Starting URL: https://rahulshettyacademy.com/AutomationPractice/

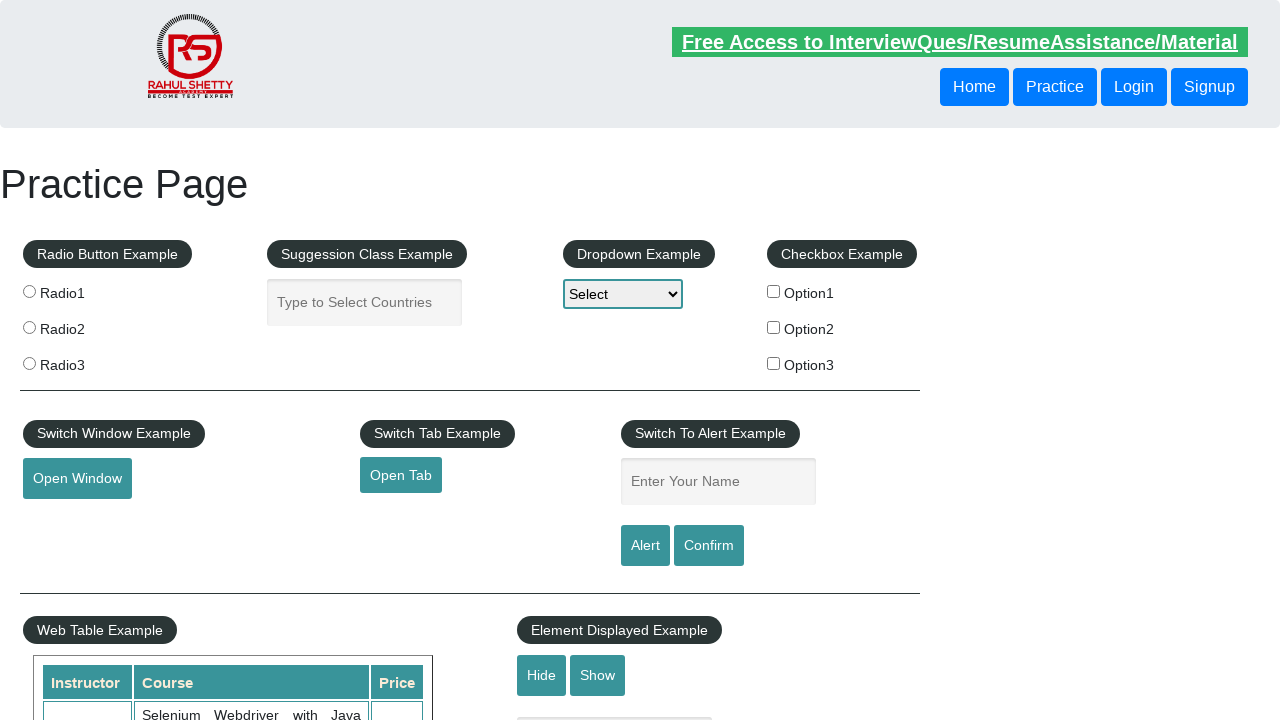

Counted total links on the page
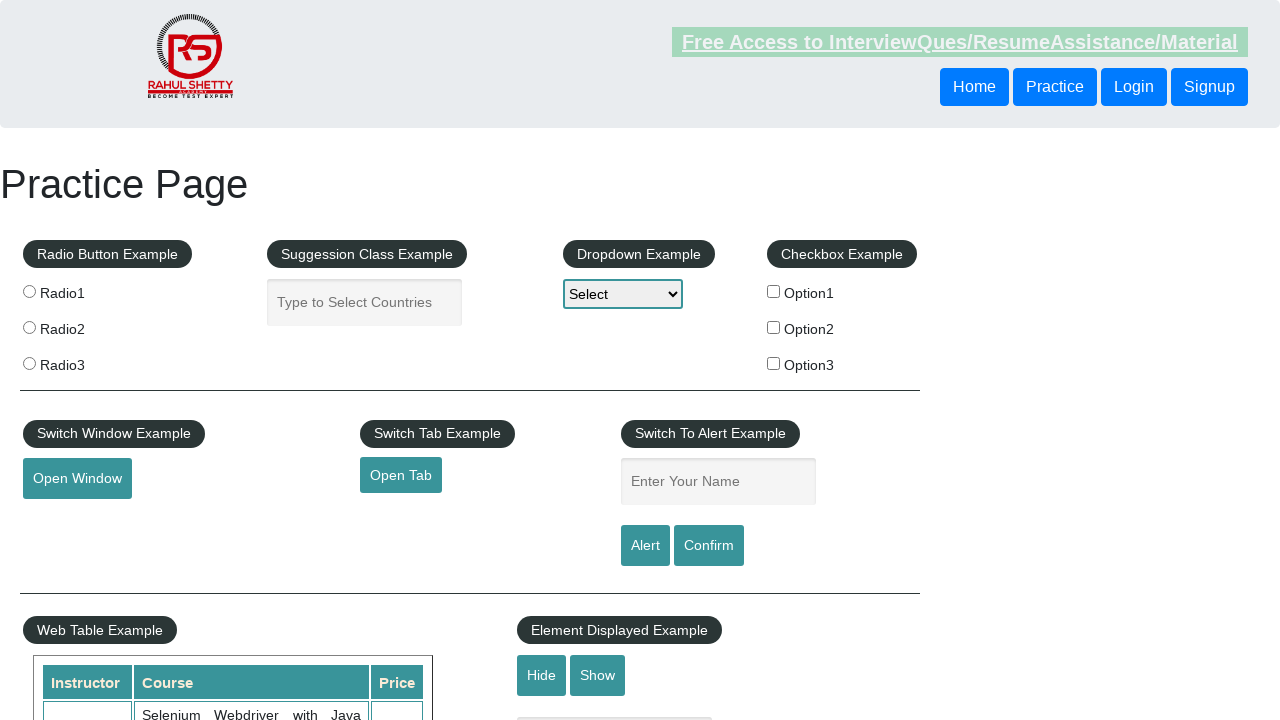

Located footer section with id 'gf-BIG'
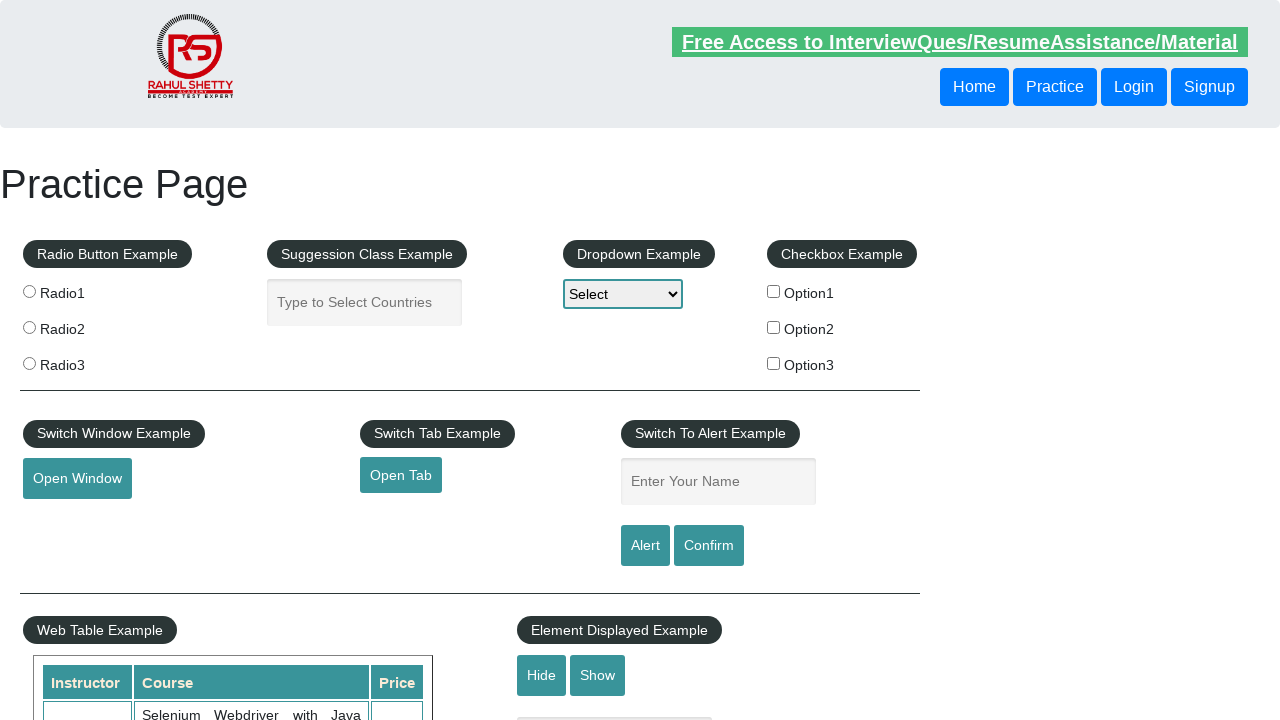

Counted links in footer section
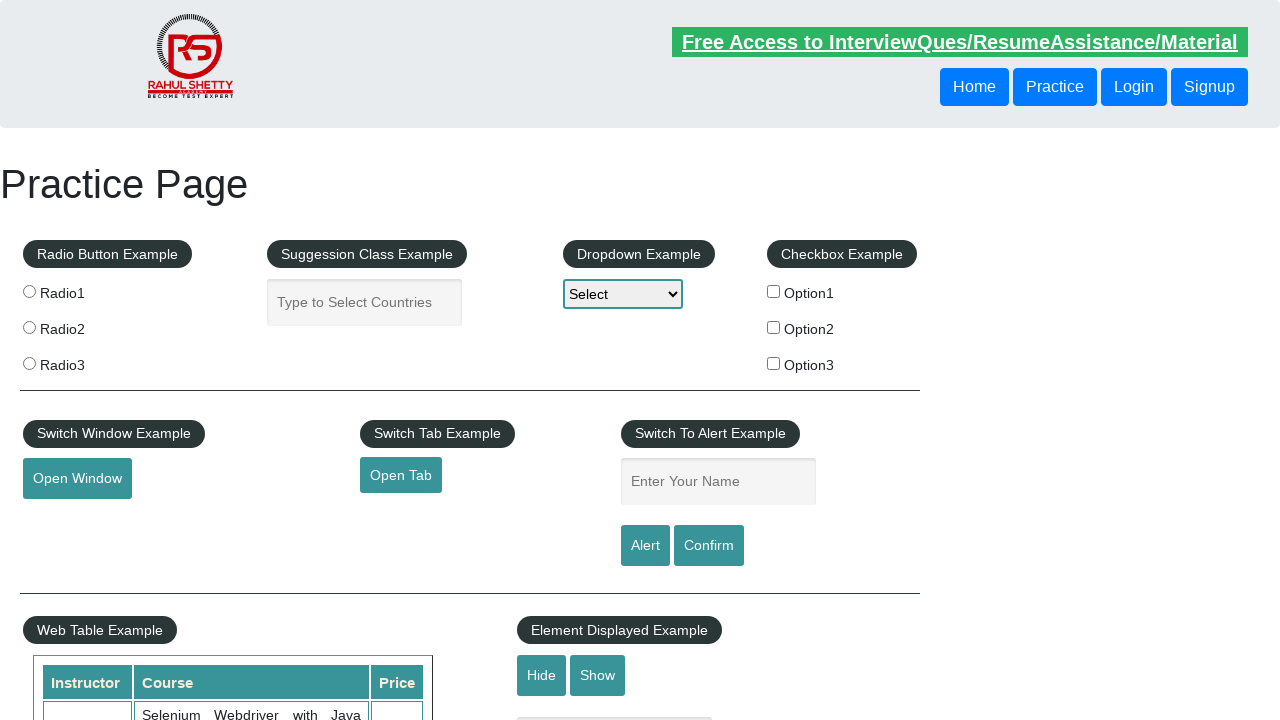

Located first column section in footer
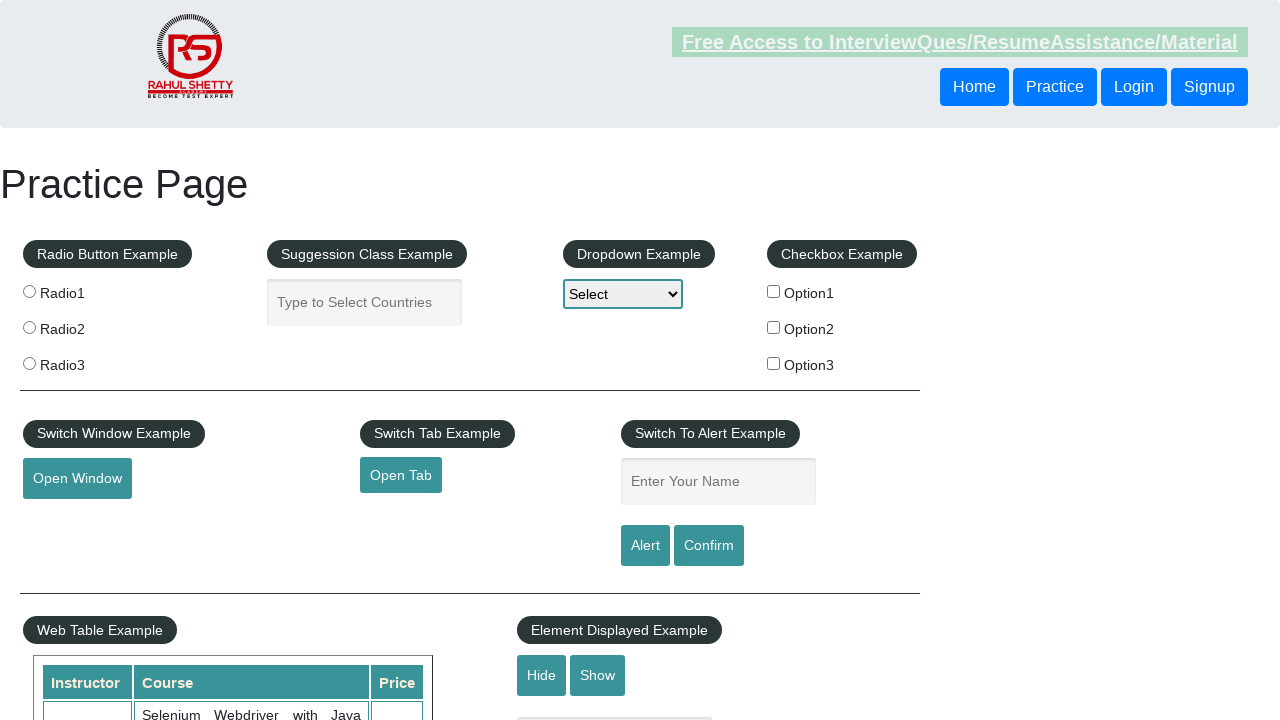

Counted links in first footer column
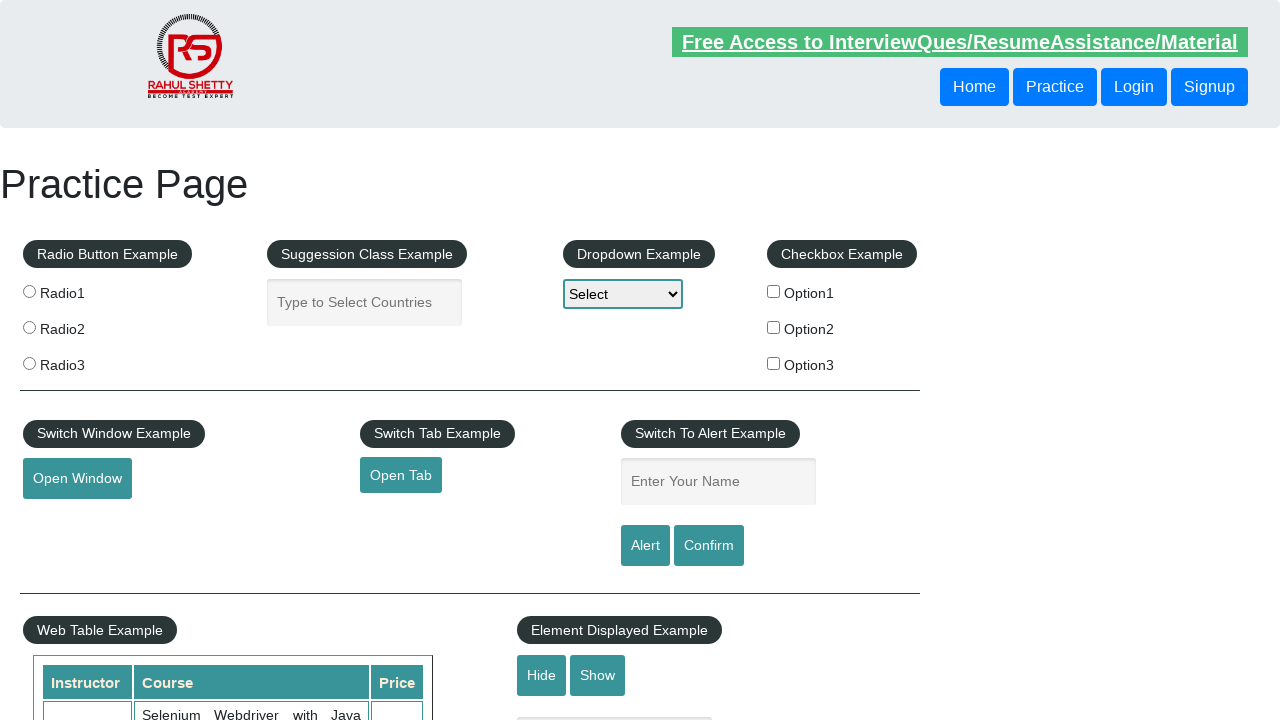

Retrieved all link elements from first footer column
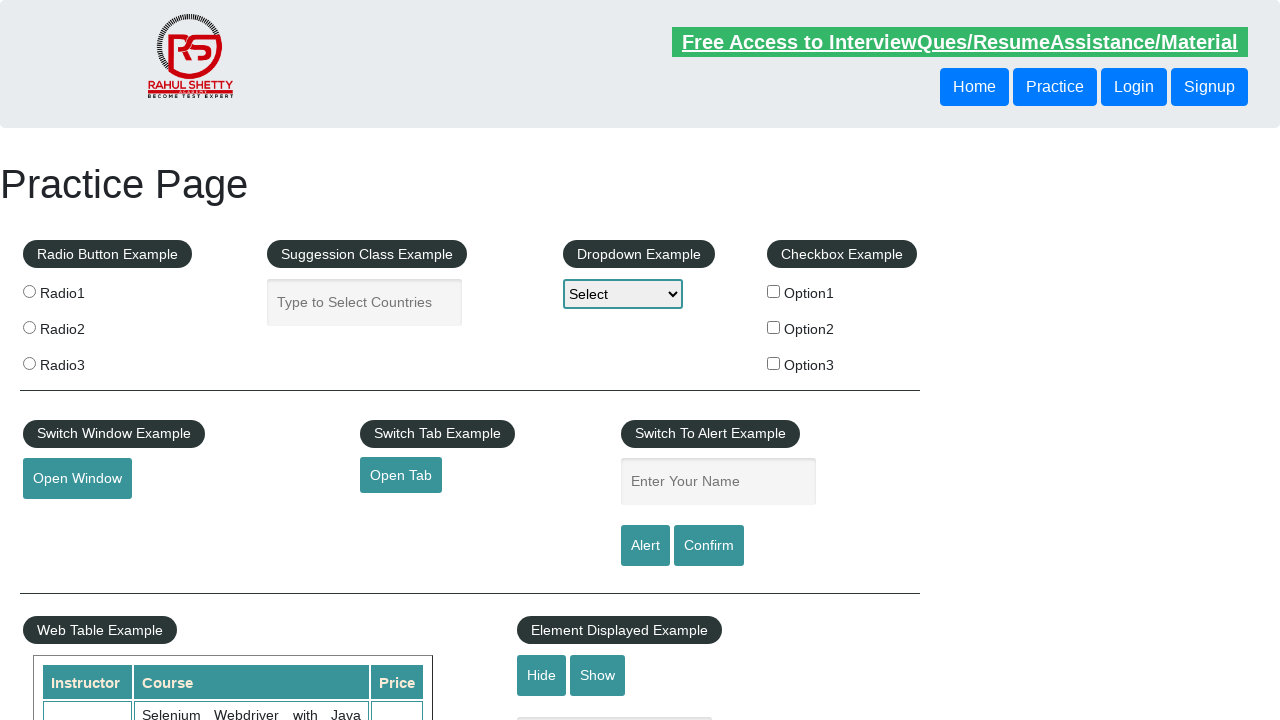

Opened link 1 in new tab using Ctrl+Click at (68, 520) on xpath=//table/tbody/tr/td[1]/ul >> a >> nth=1
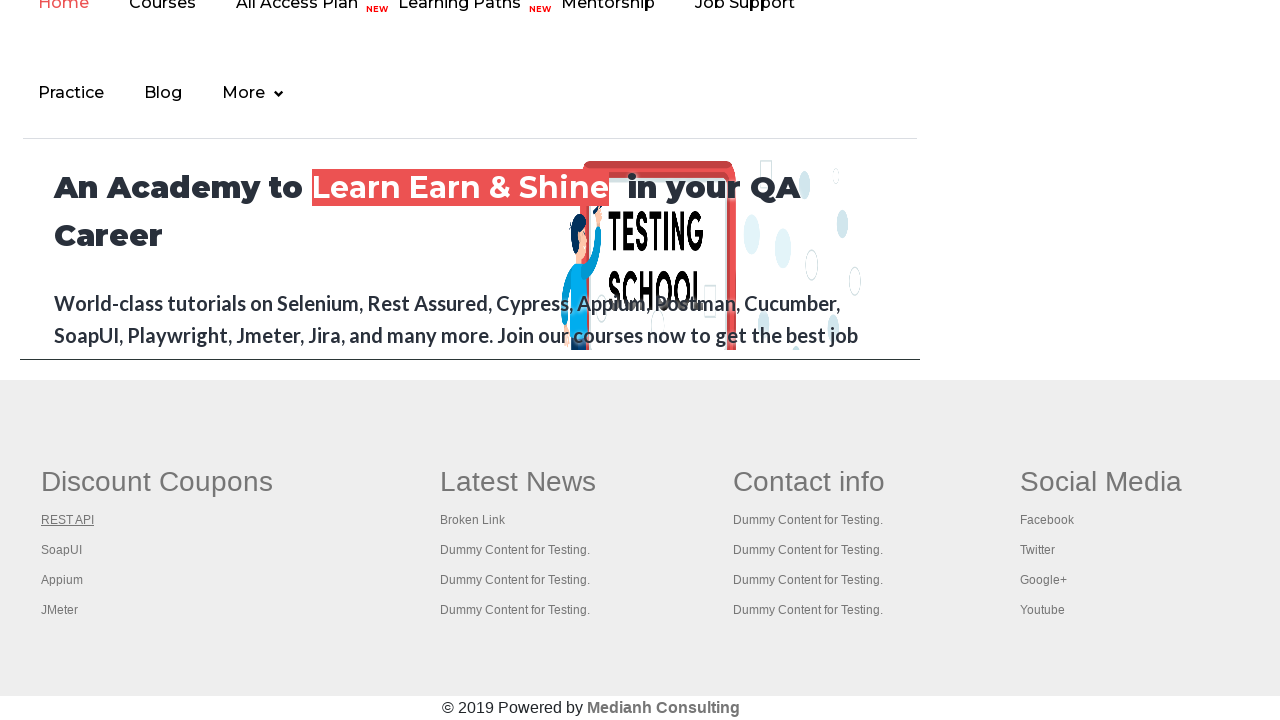

Opened link 2 in new tab using Ctrl+Click at (62, 550) on xpath=//table/tbody/tr/td[1]/ul >> a >> nth=2
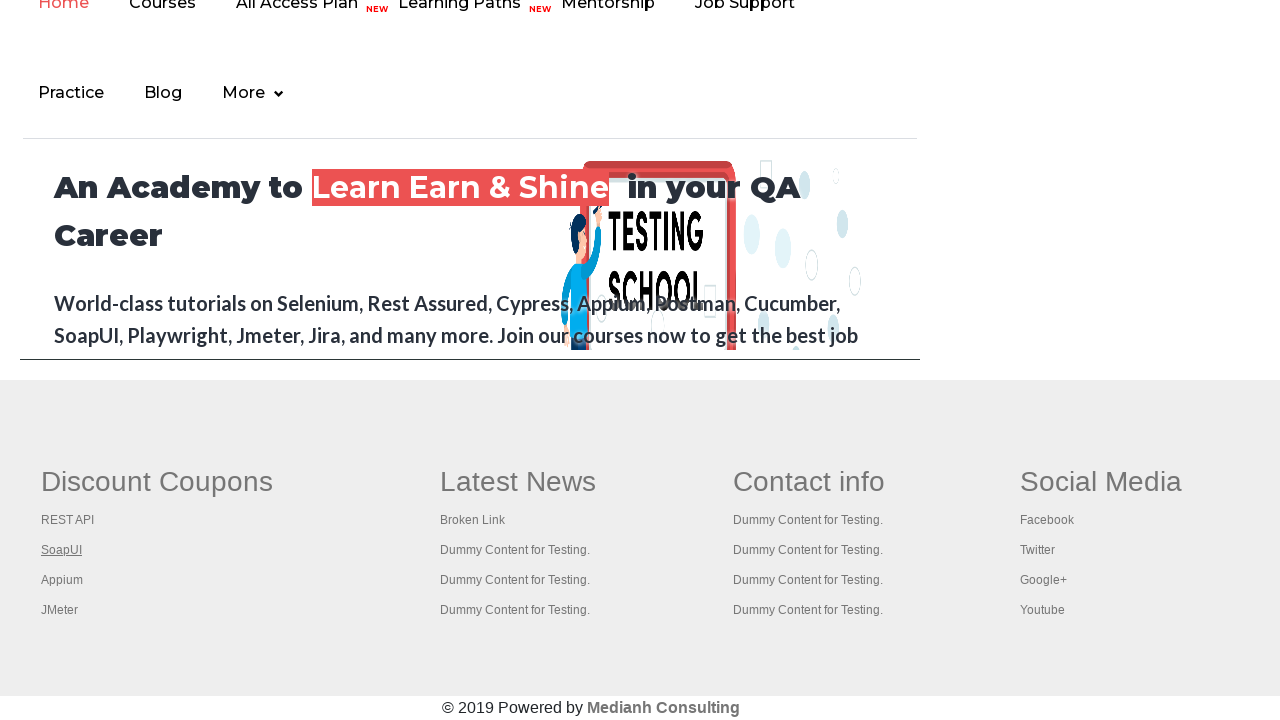

Opened link 3 in new tab using Ctrl+Click at (62, 580) on xpath=//table/tbody/tr/td[1]/ul >> a >> nth=3
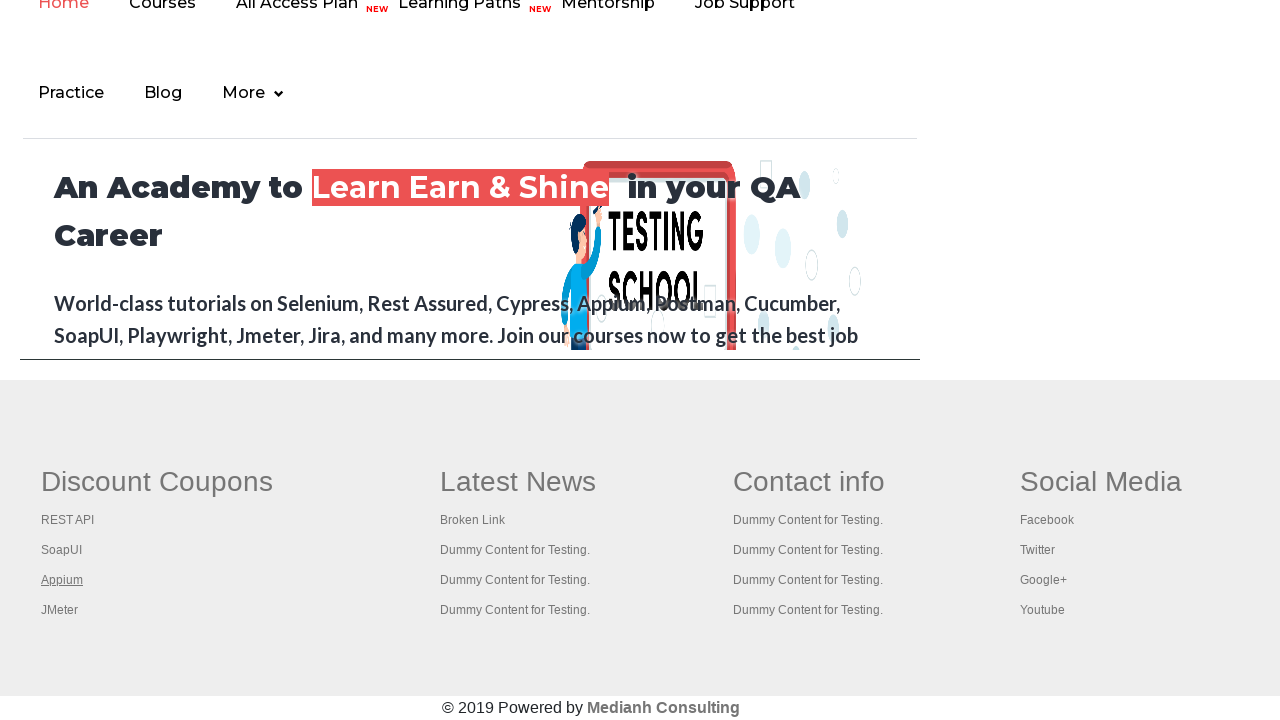

Opened link 4 in new tab using Ctrl+Click at (60, 610) on xpath=//table/tbody/tr/td[1]/ul >> a >> nth=4
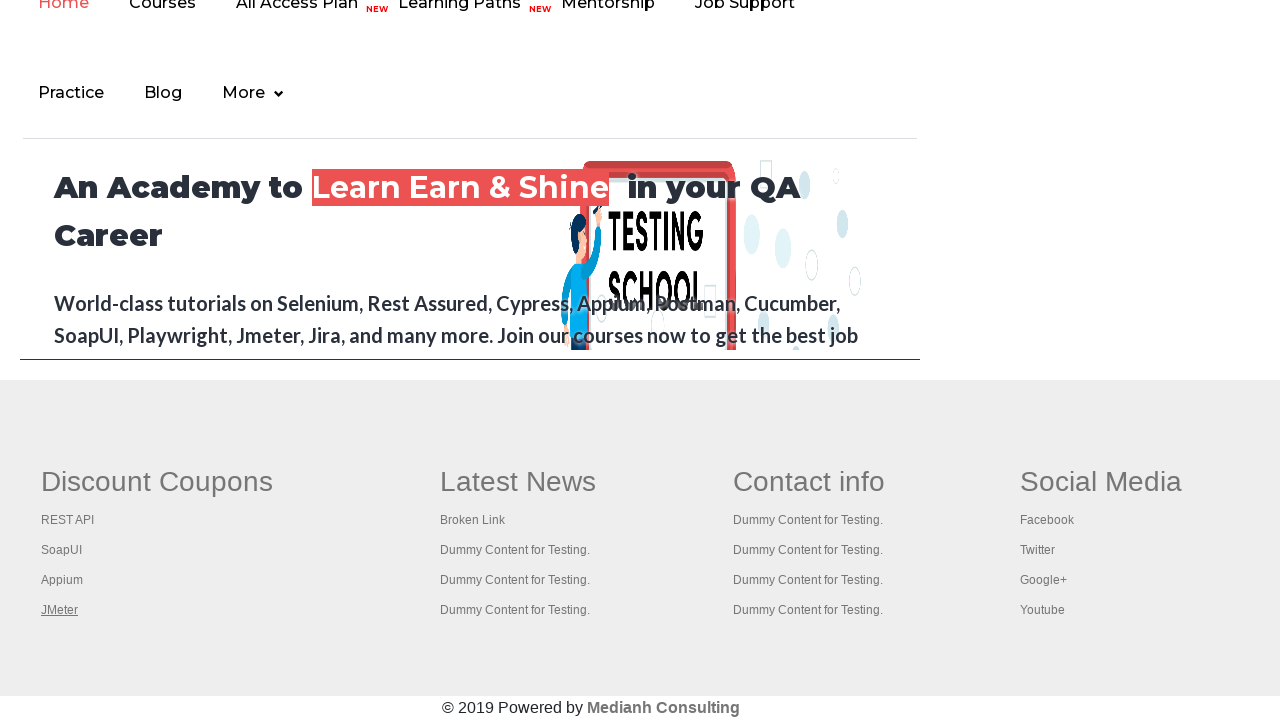

Retrieved all open browser tabs/pages
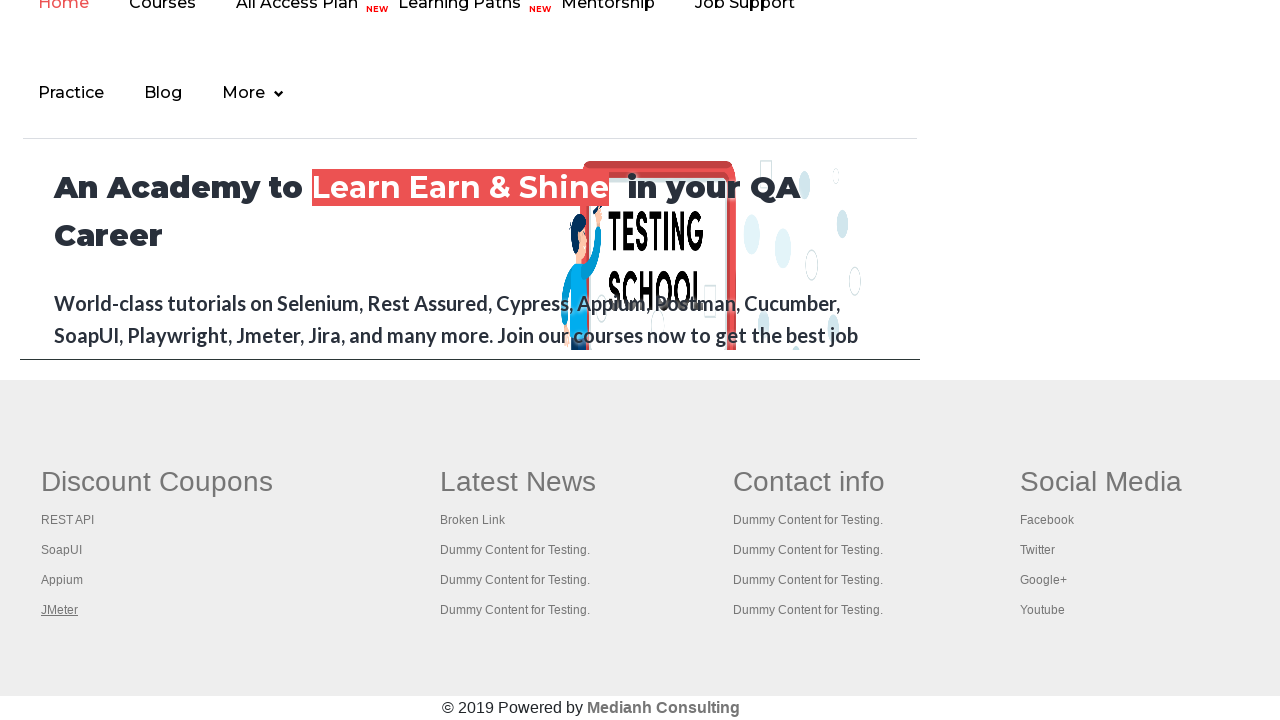

Brought a page instance to the front
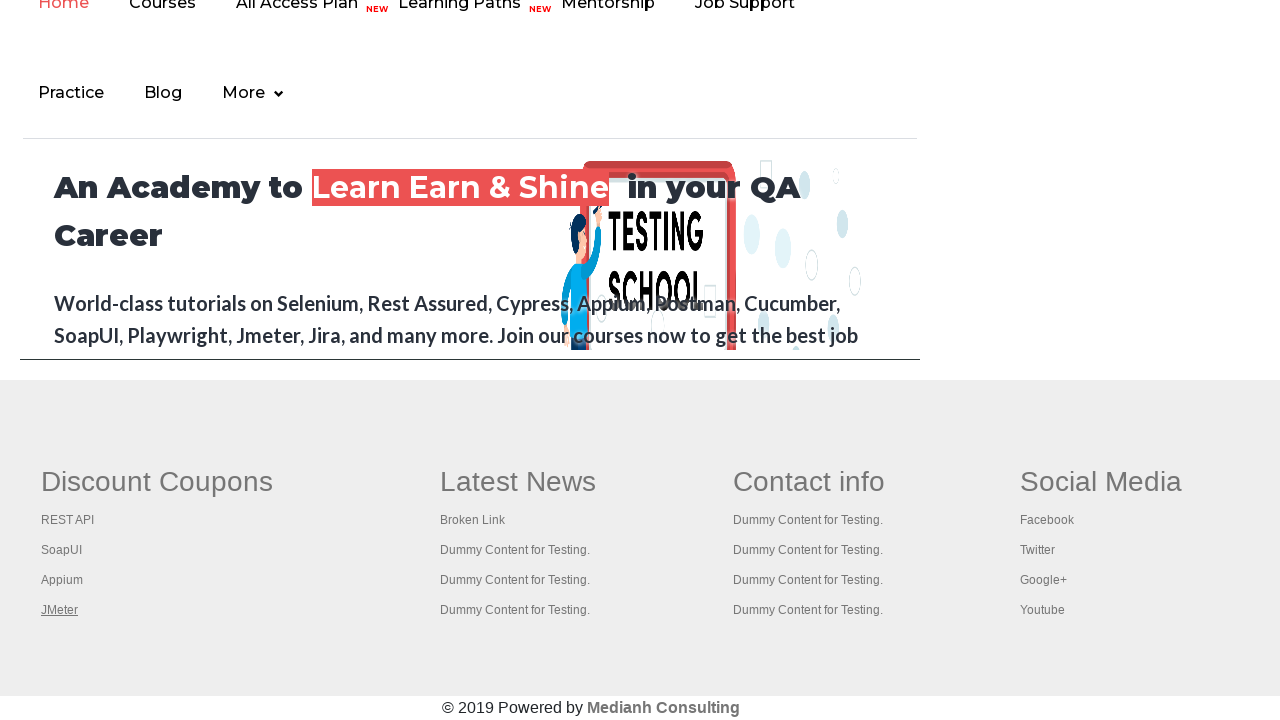

Retrieved page title: Practice Page
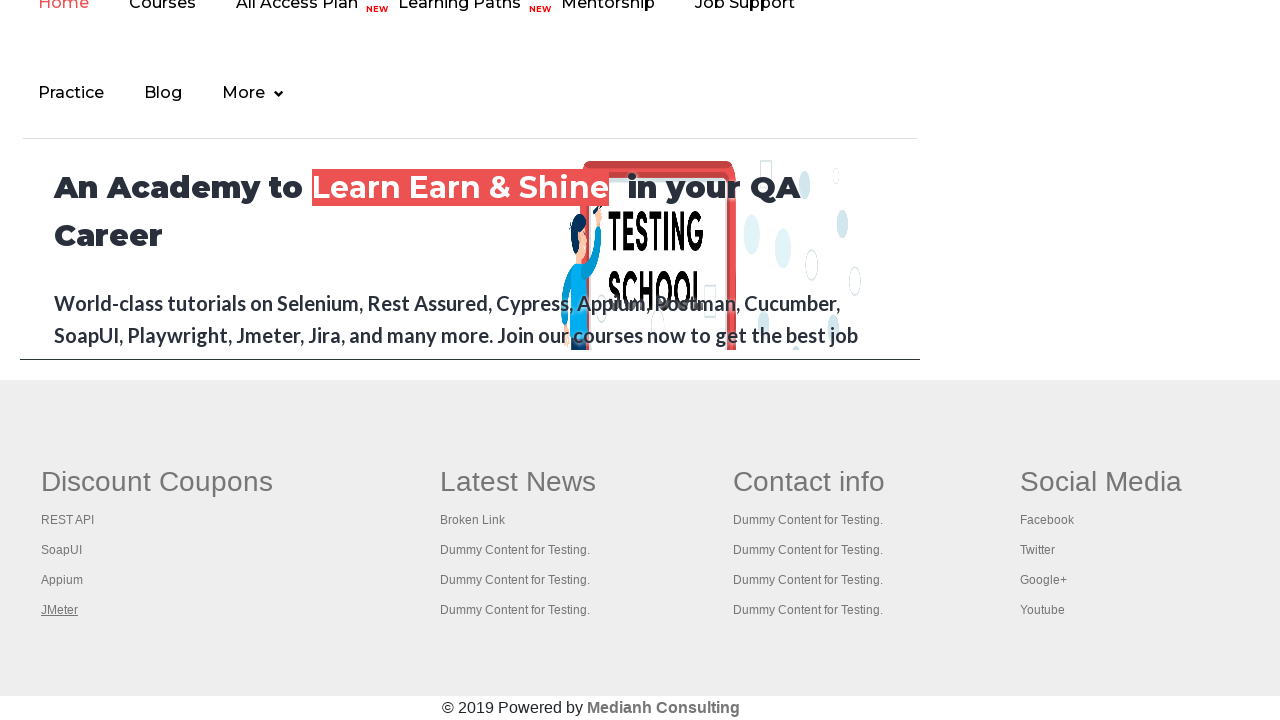

Brought a page instance to the front
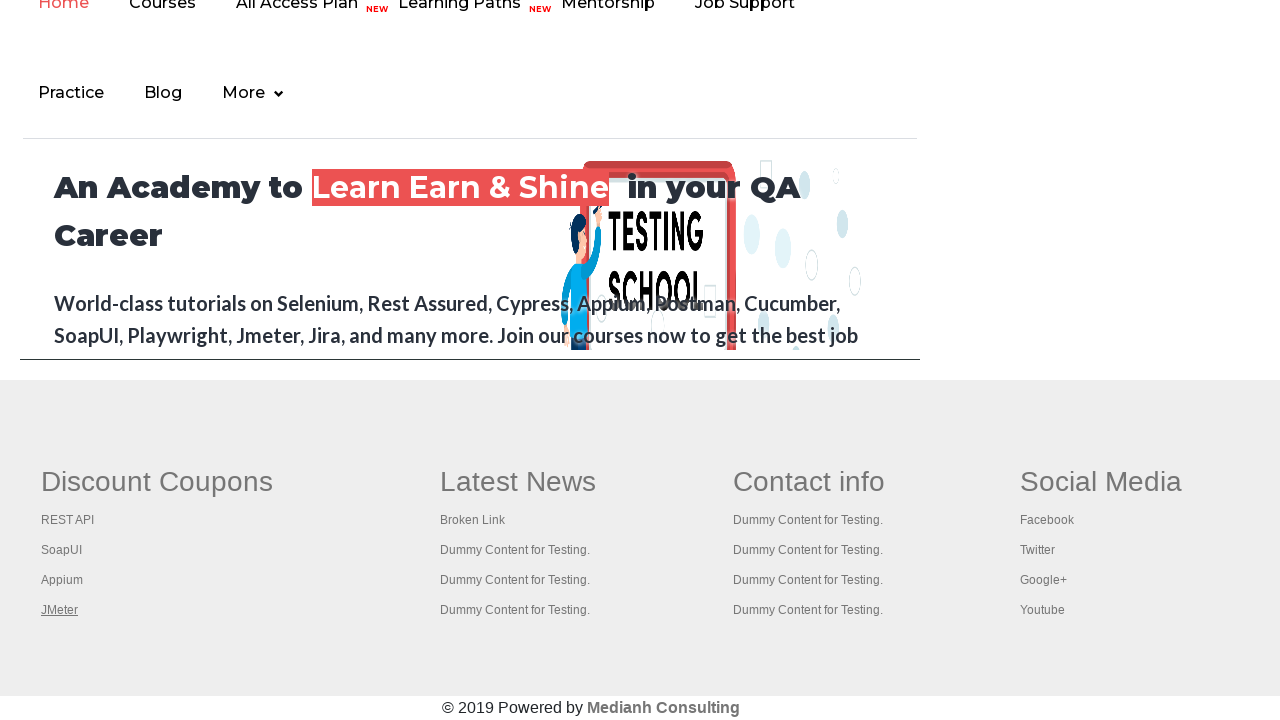

Retrieved page title: REST API Tutorial
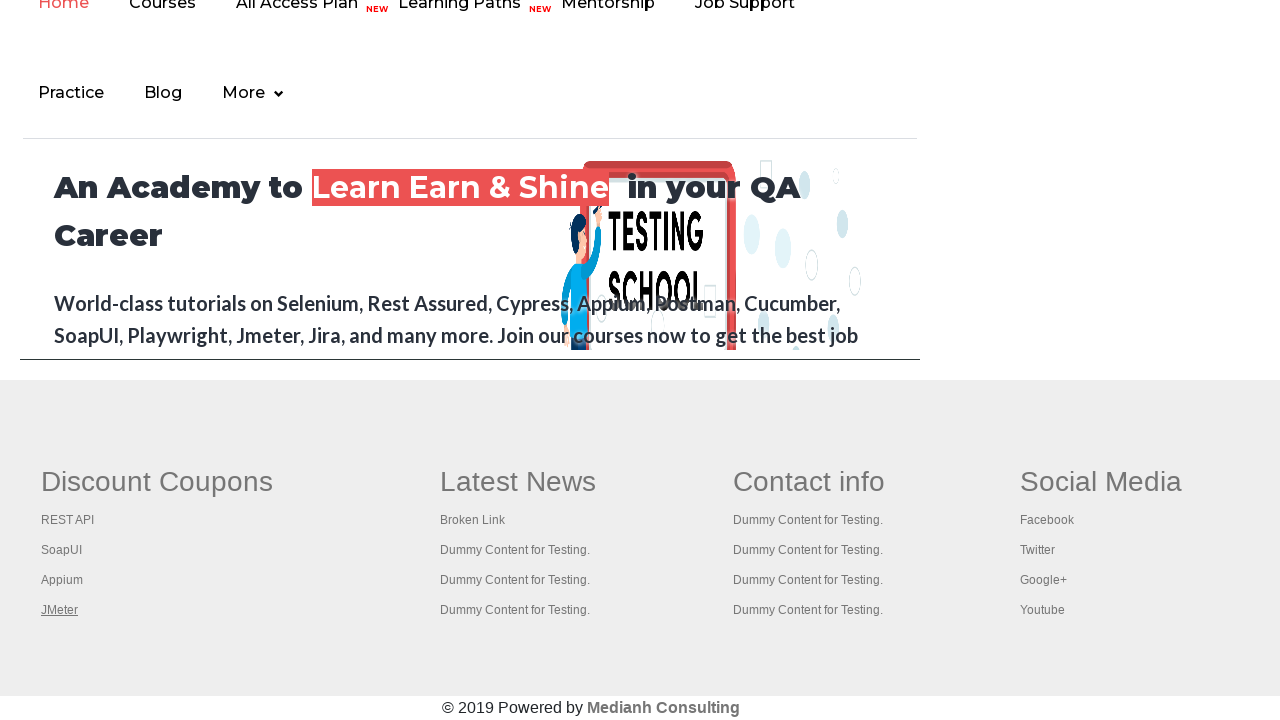

Brought a page instance to the front
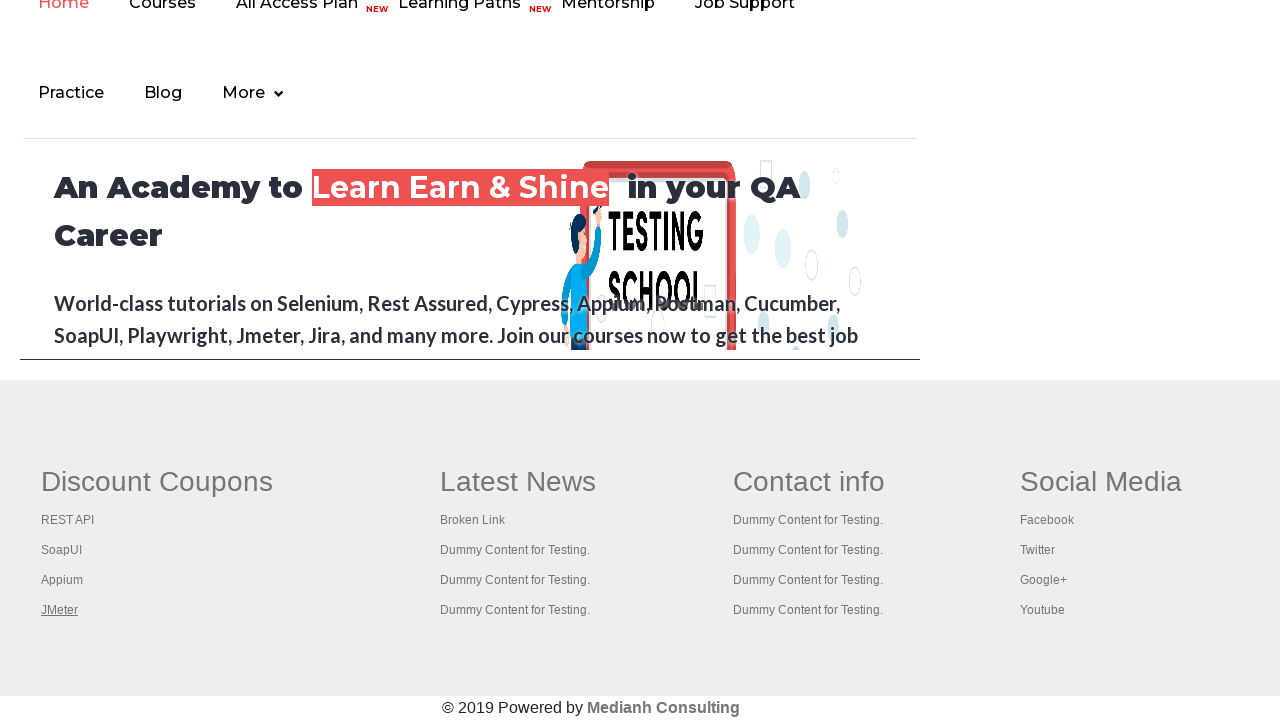

Retrieved page title: The World’s Most Popular API Testing Tool | SoapUI
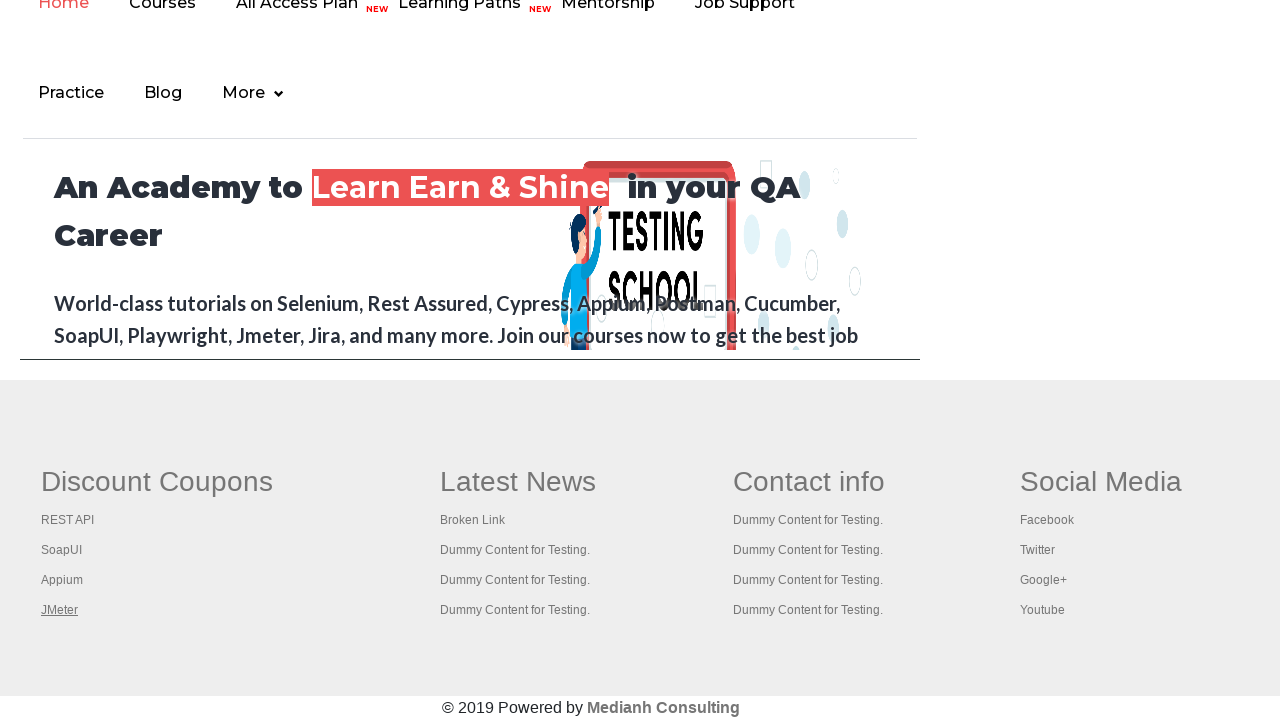

Brought a page instance to the front
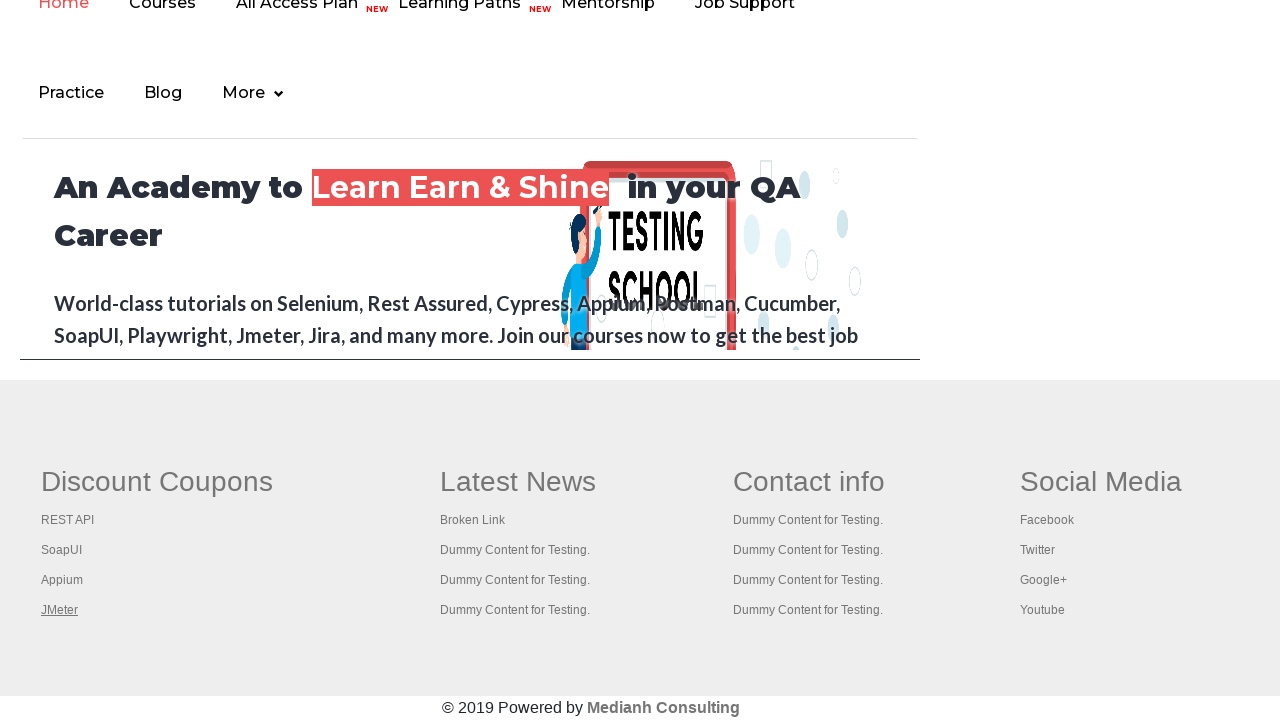

Retrieved page title: Appium tutorial for Mobile Apps testing | RahulShetty Academy | Rahul
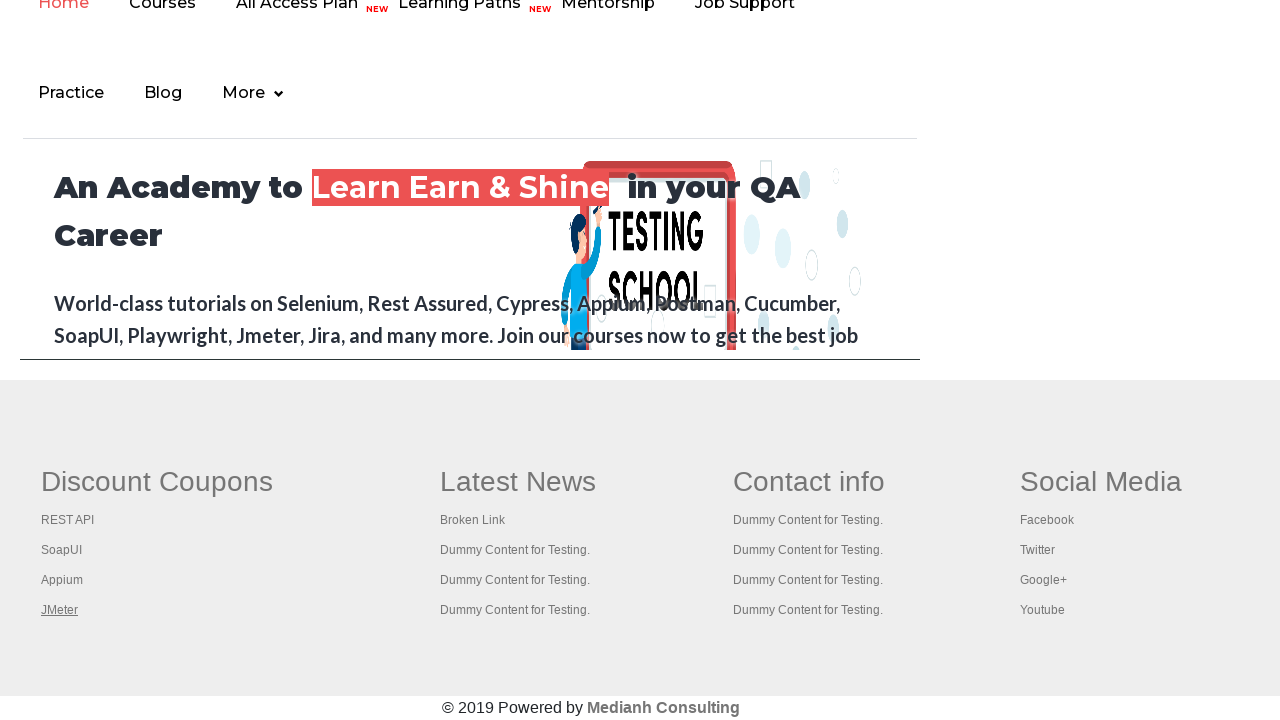

Brought a page instance to the front
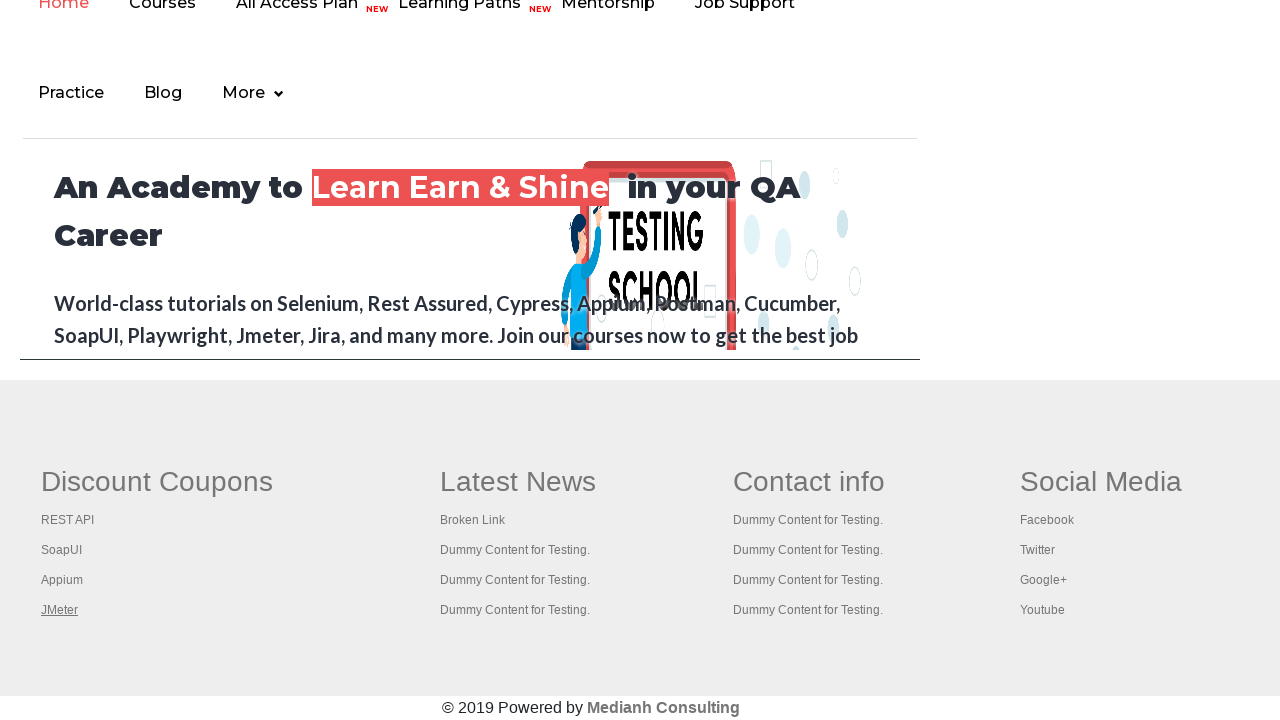

Retrieved page title: Apache JMeter - Apache JMeter™
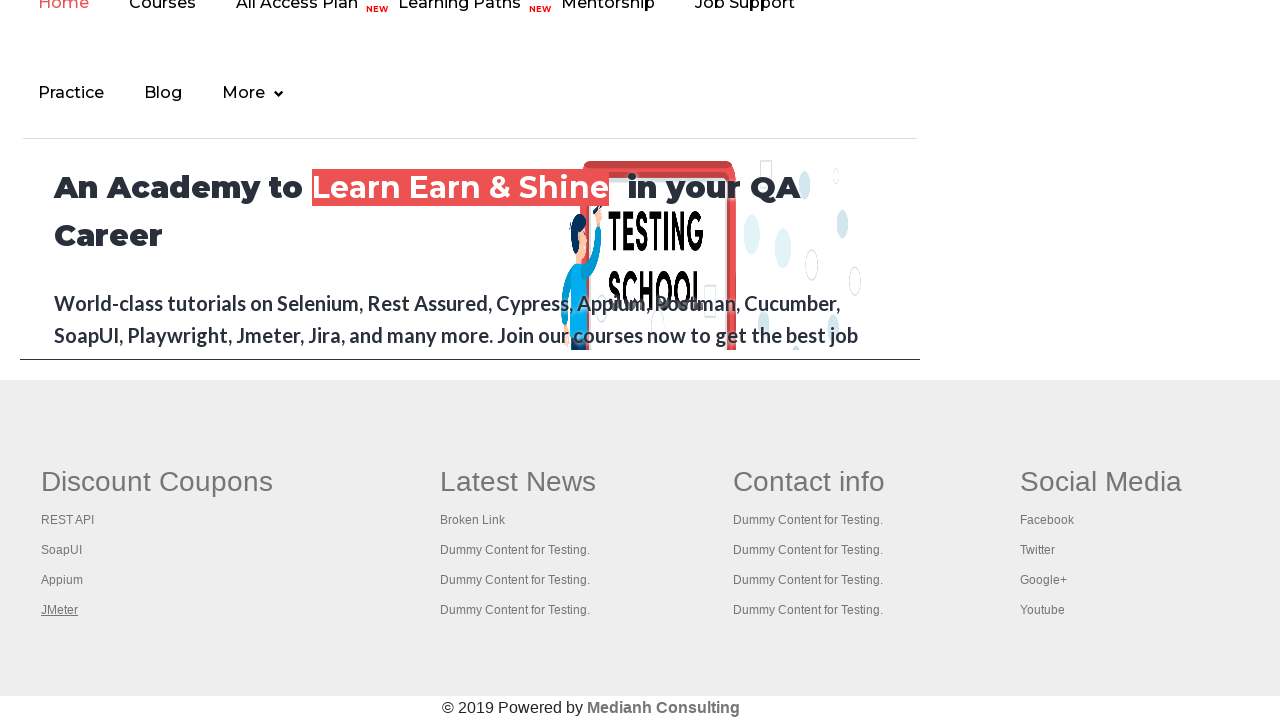

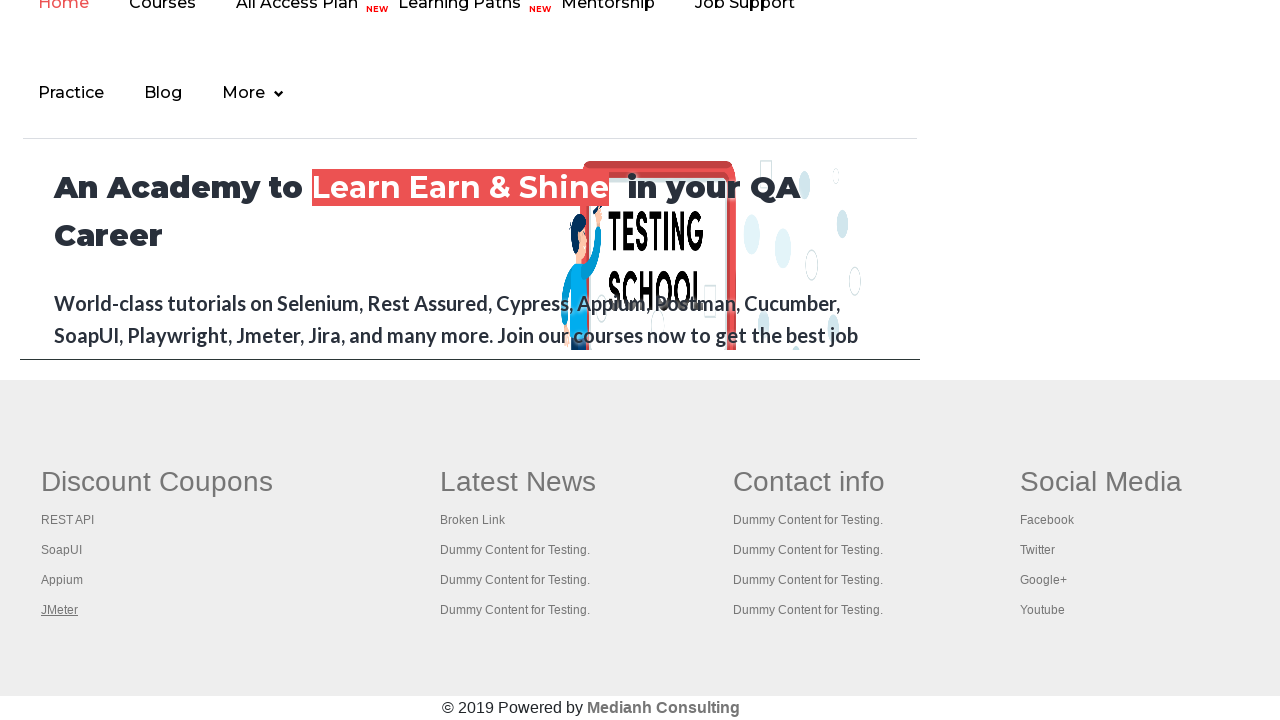